Tests static dropdown functionality by selecting currency values and verifying the selected option text

Starting URL: https://rahulshettyacademy.com/dropdownsPractise/

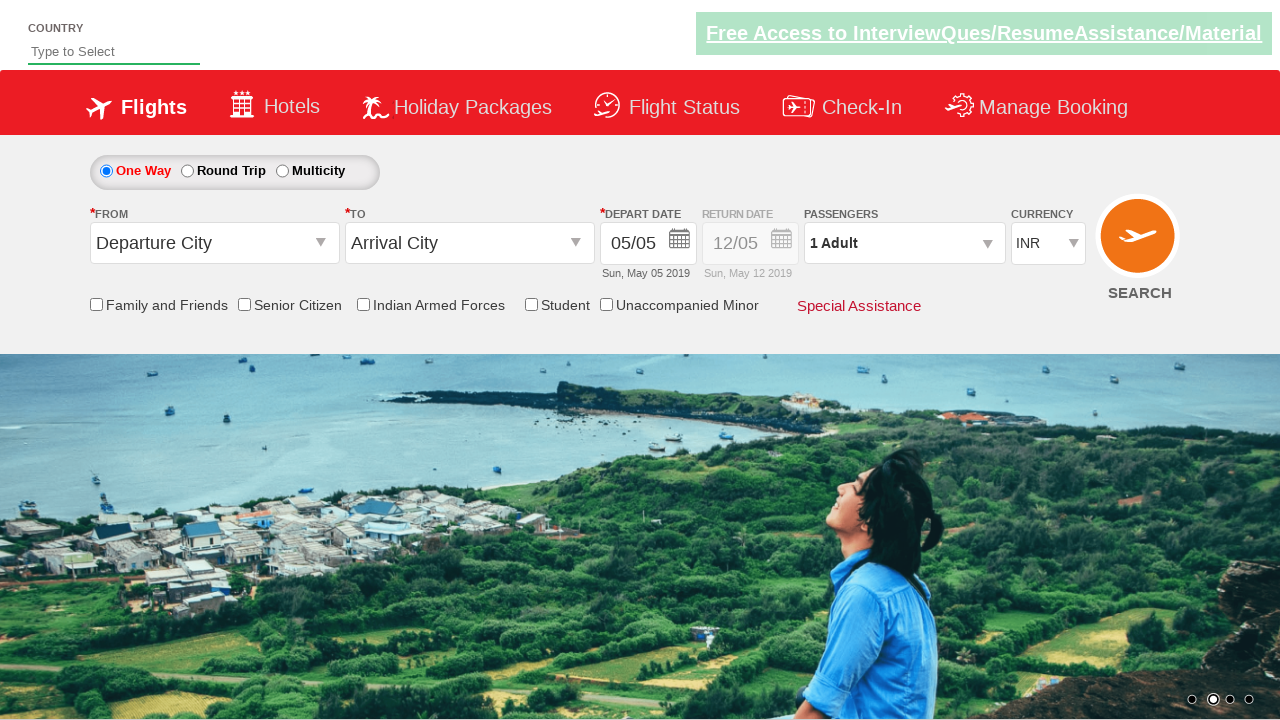

Selected USD from currency dropdown on #ctl00_mainContent_DropDownListCurrency
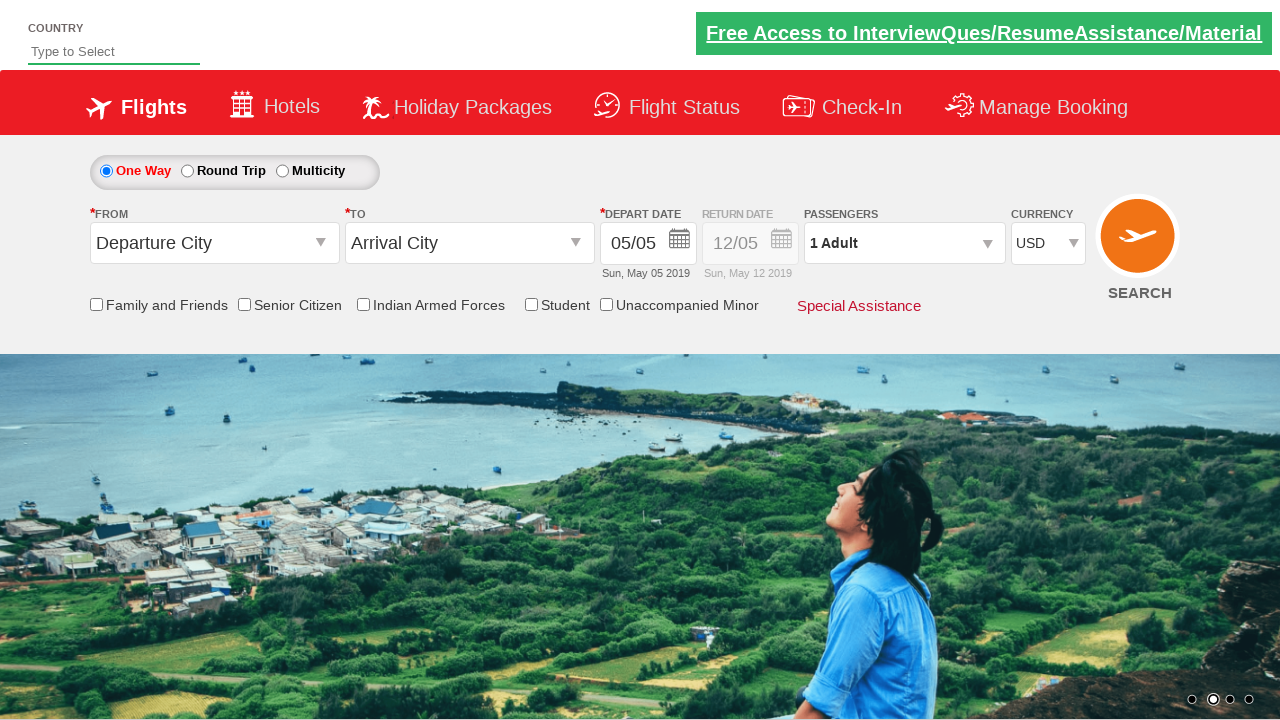

Selected INR from currency dropdown on #ctl00_mainContent_DropDownListCurrency
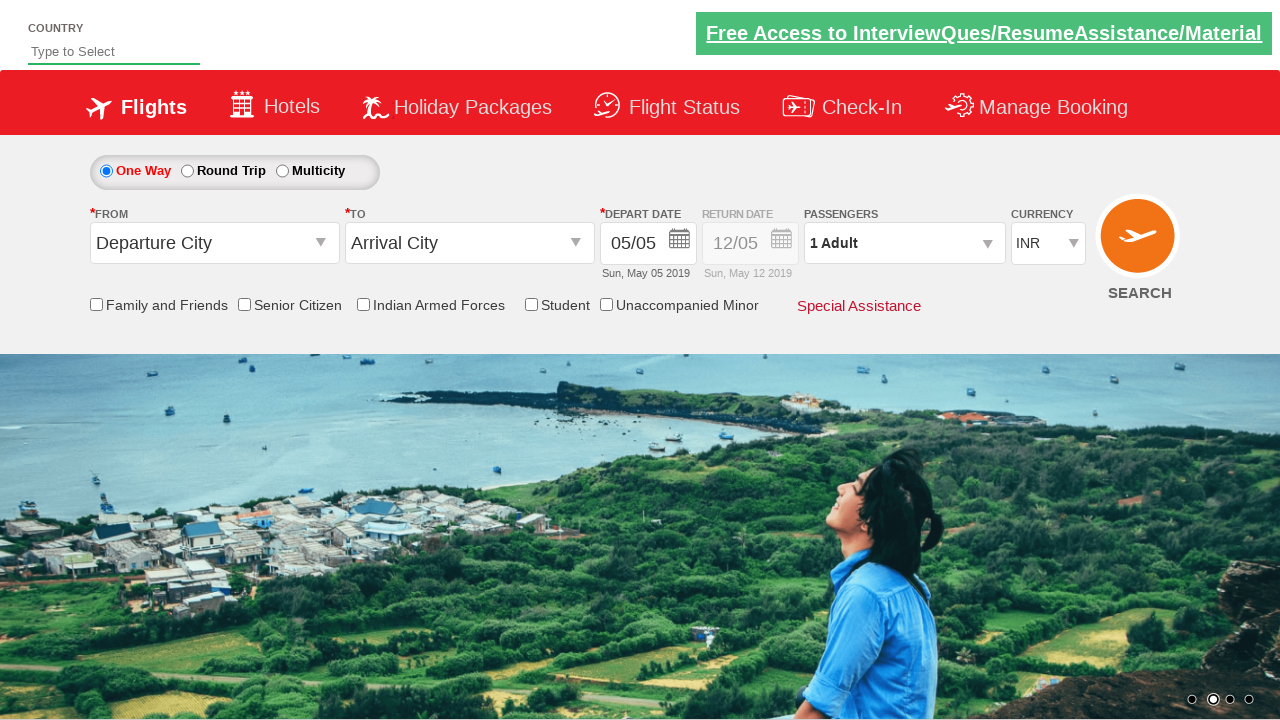

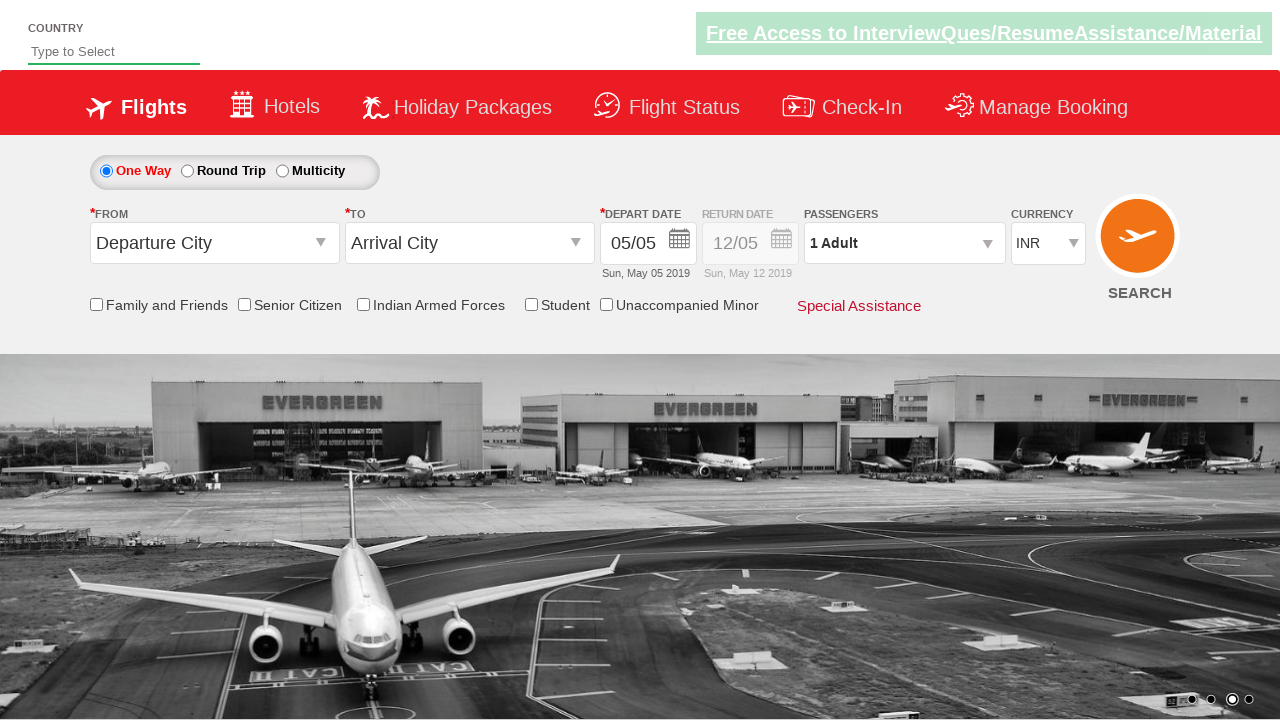